Fills out a form with first name, last name, and email, then submits it by clicking the button

Starting URL: http://secure-retreat-92358.herokuapp.com/

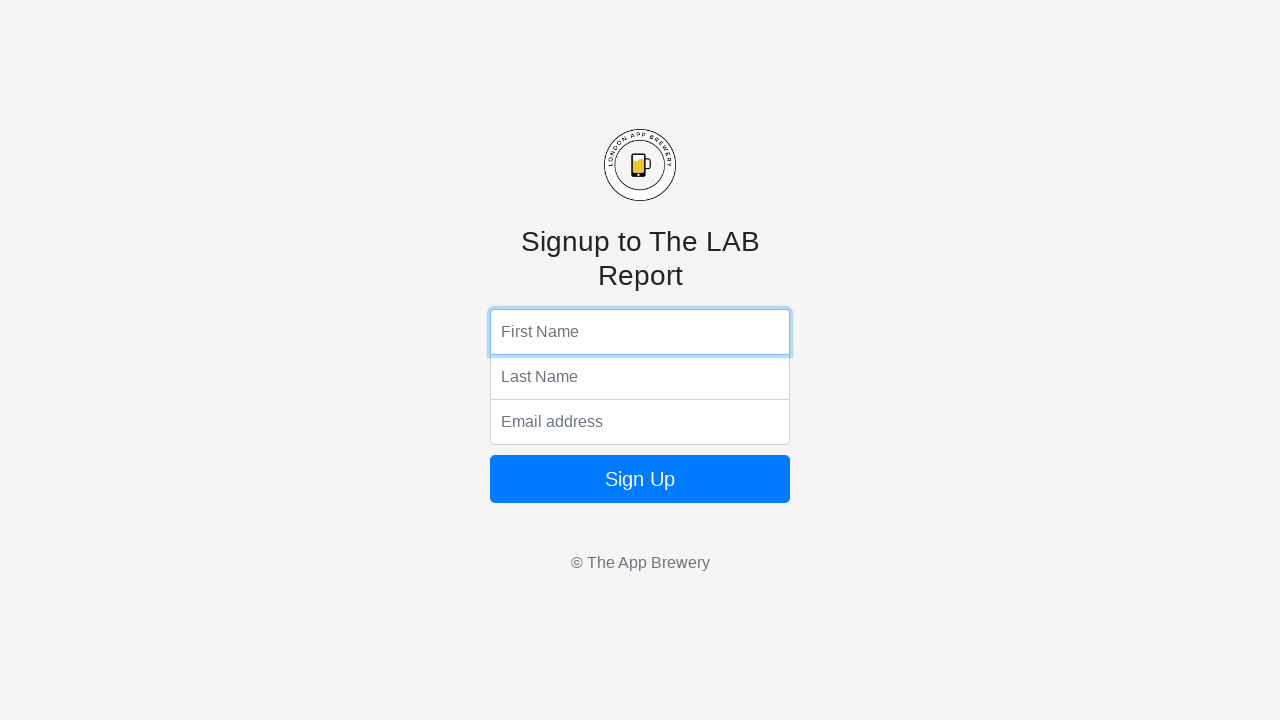

Filled first name field with 'John' on input[name='fName']
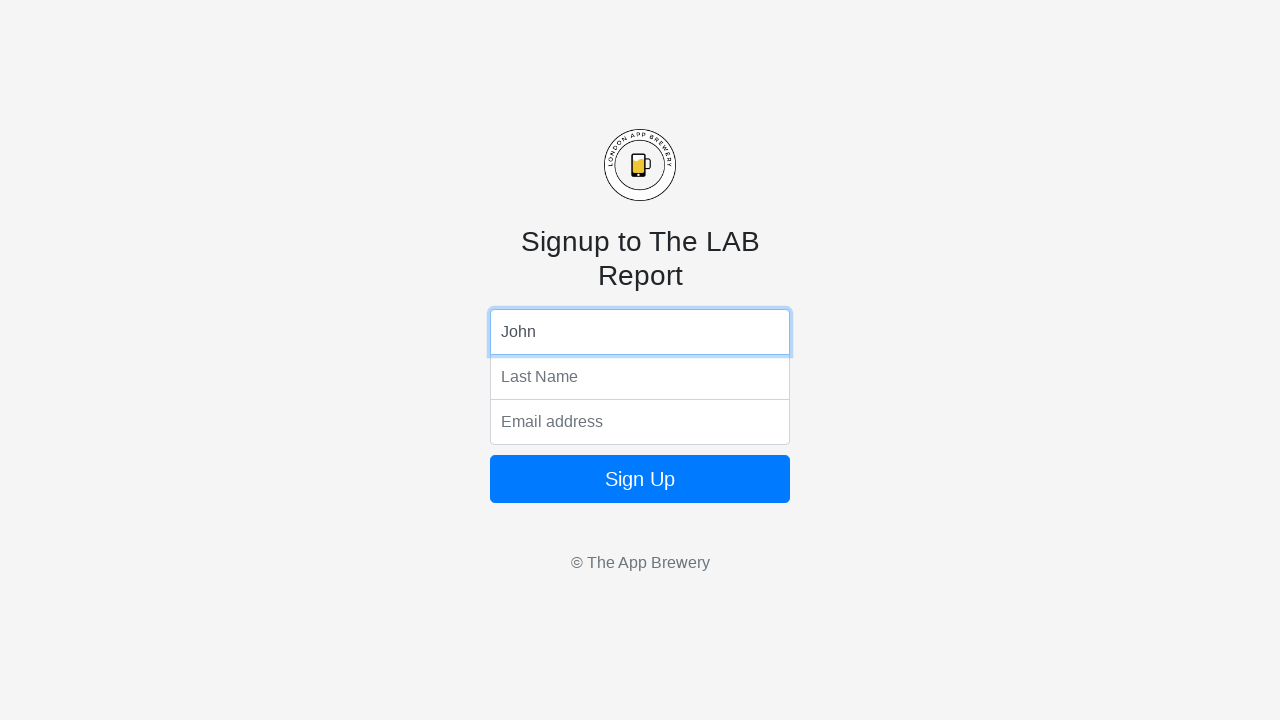

Filled last name field with 'Smith' on input[name='lName']
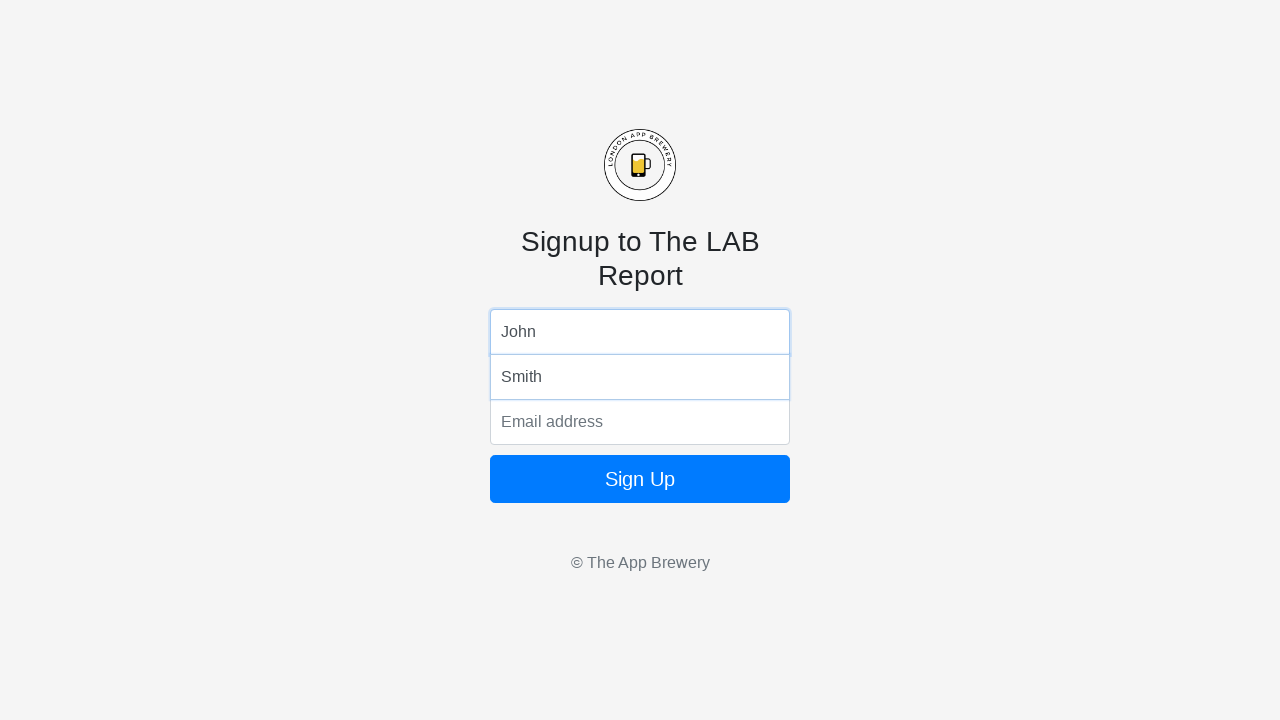

Filled email field with 'john.smith@example.com' on input[name='email']
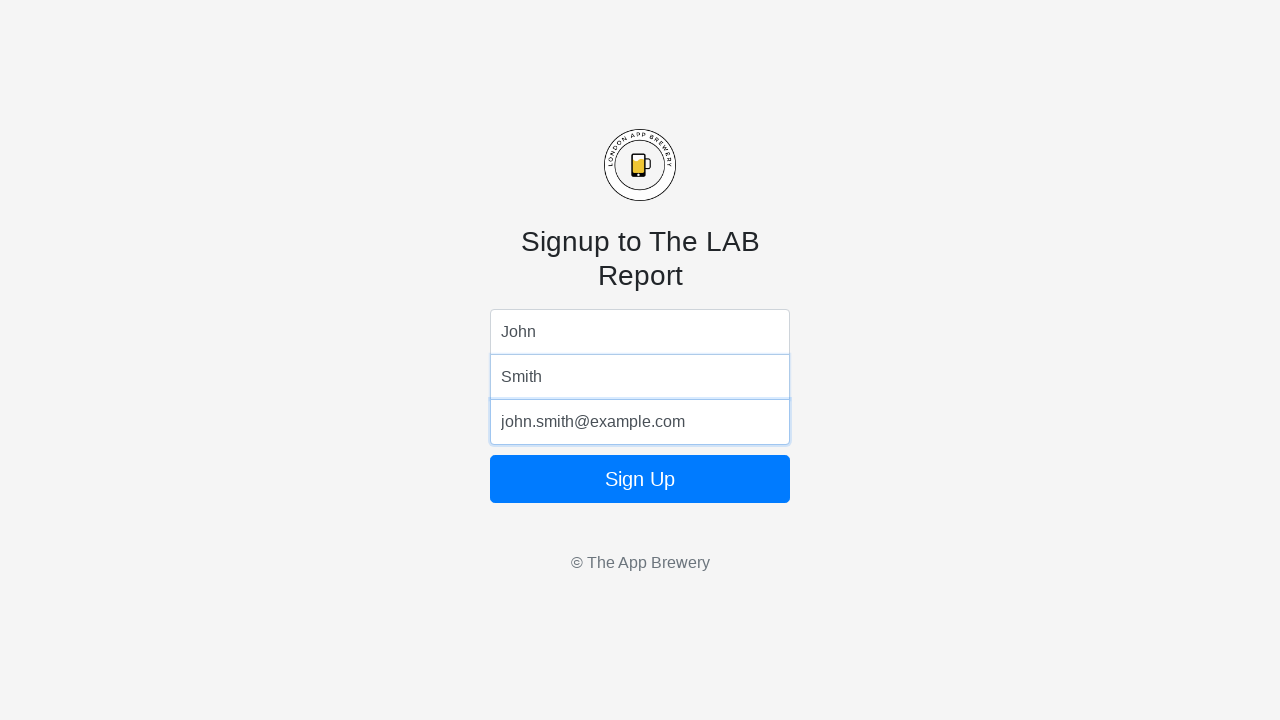

Clicked submit button to submit form at (640, 479) on .btn
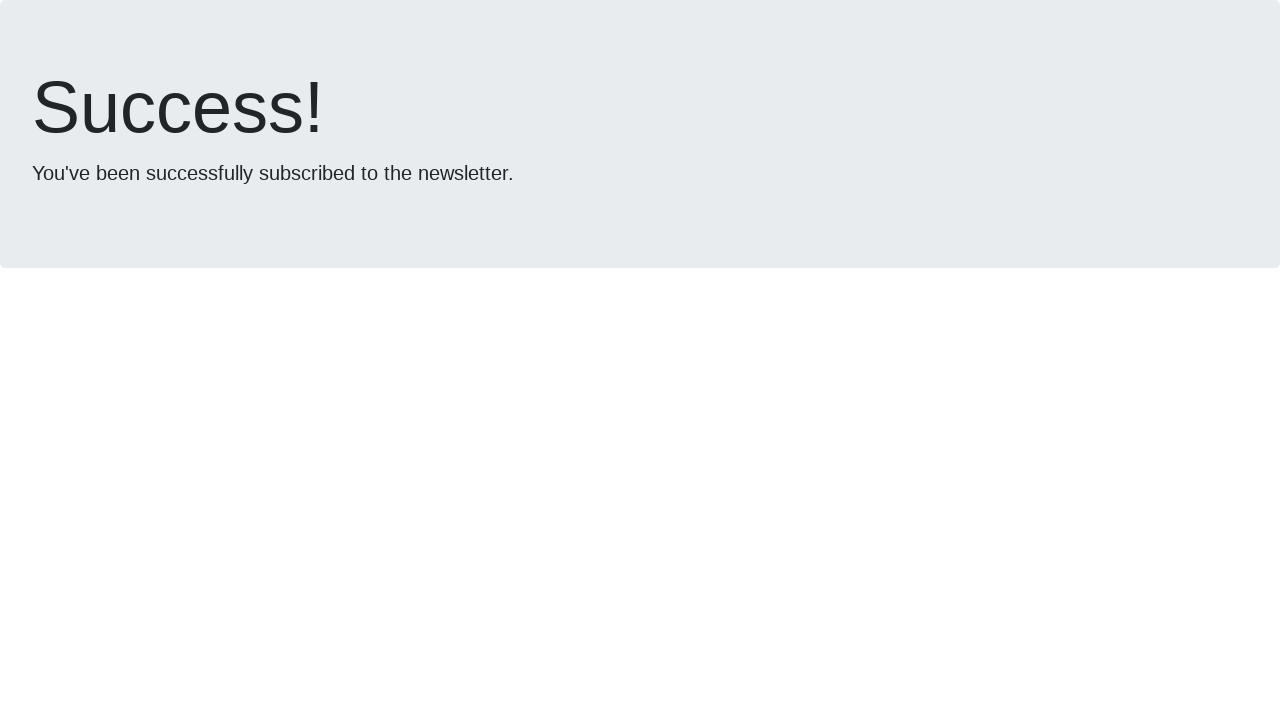

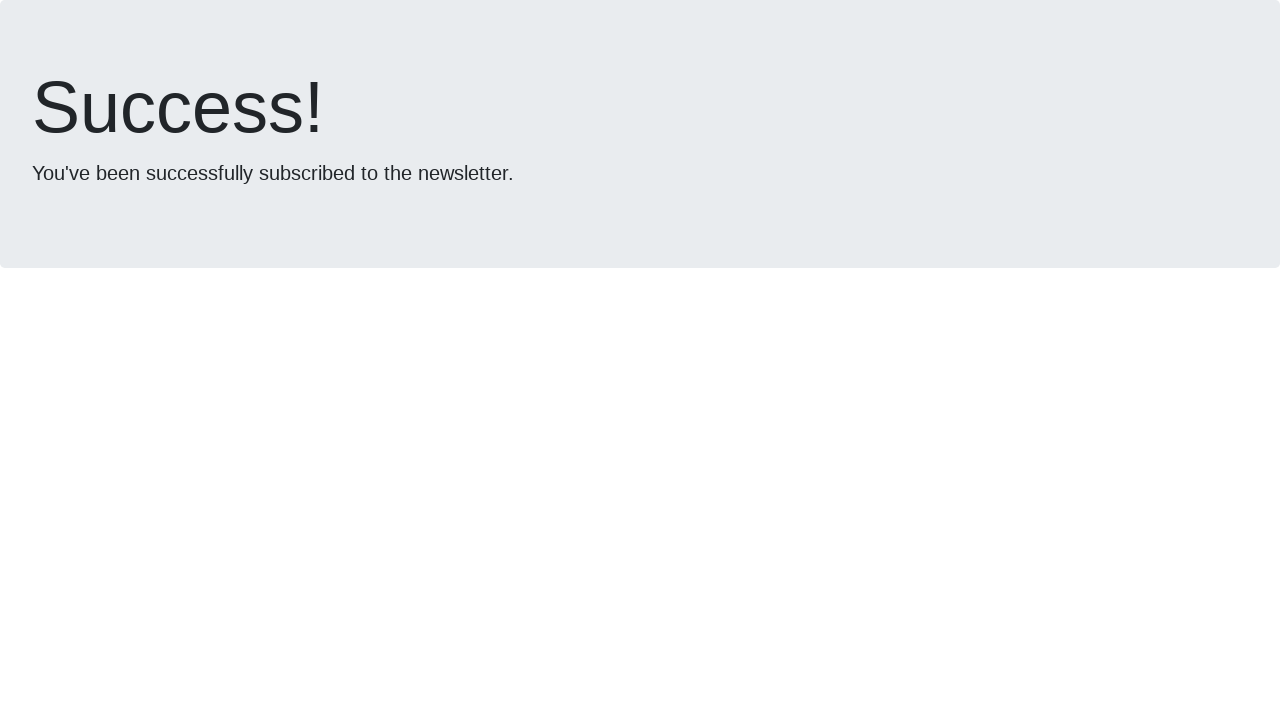